Tests pressing the space key on an input element and verifies the result text displays the correct key pressed

Starting URL: http://the-internet.herokuapp.com/key_presses

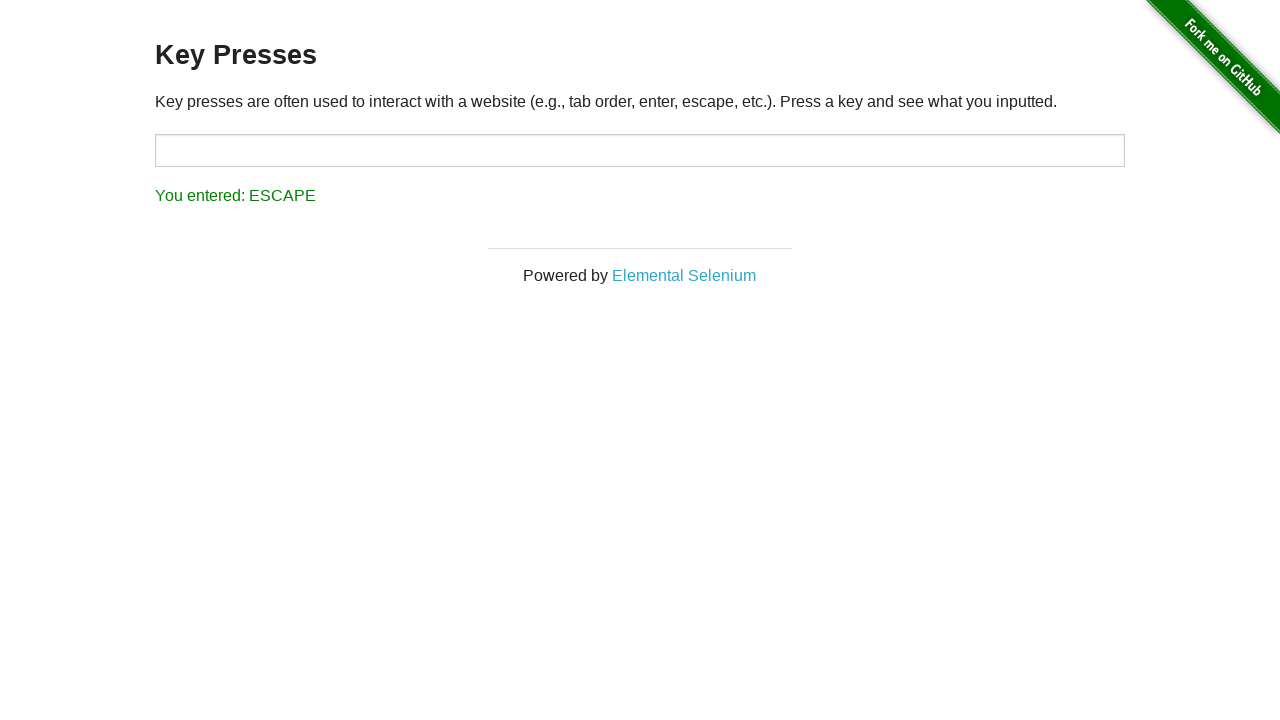

Pressed Space key on target input element on #target
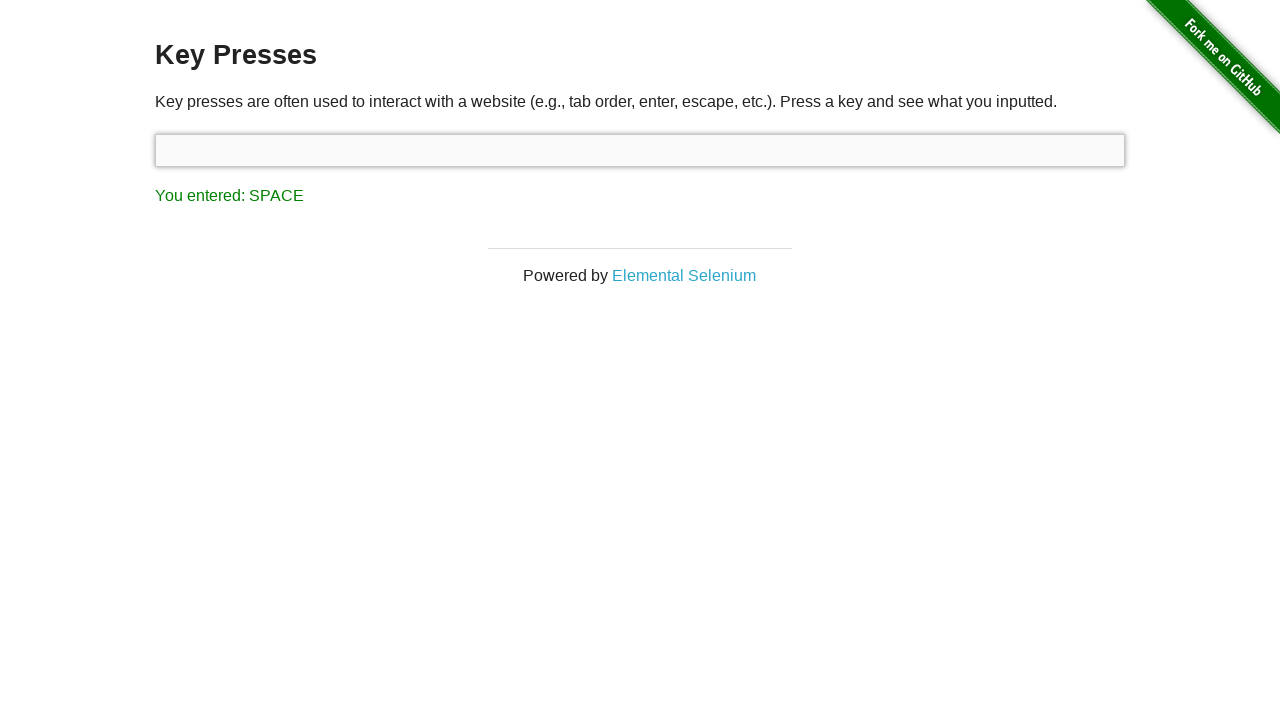

Result element loaded after space key press
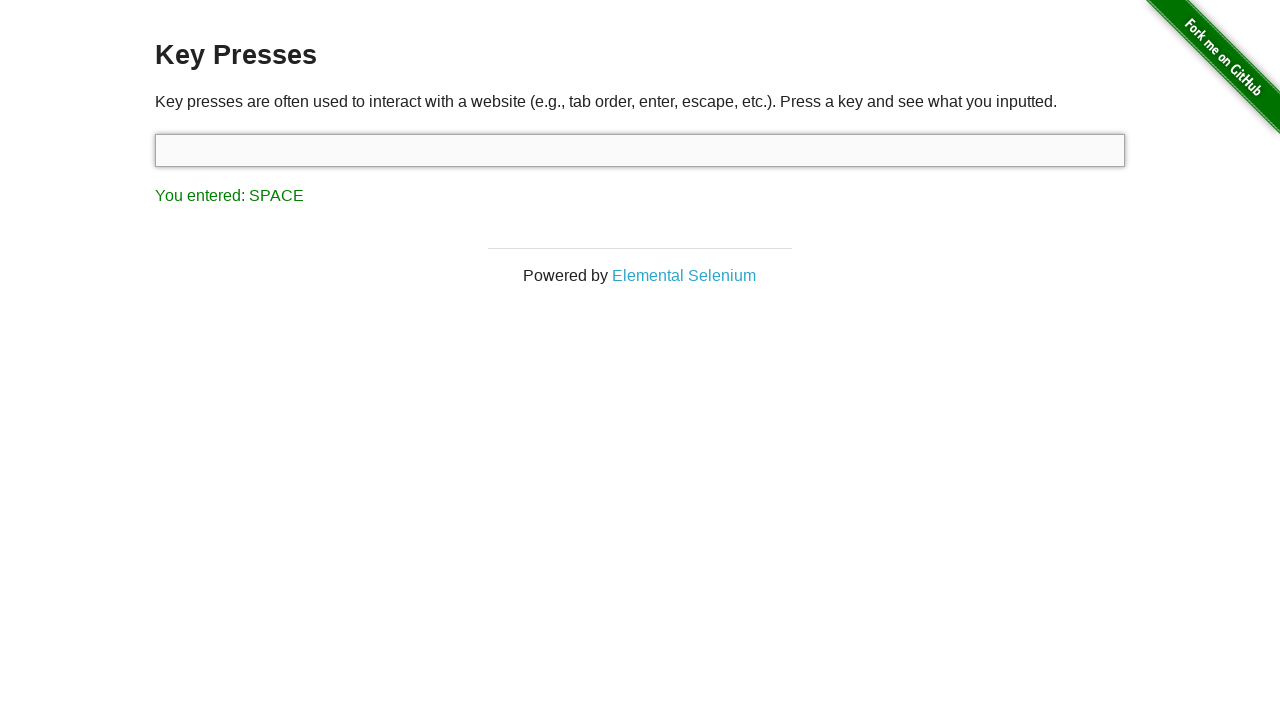

Retrieved result text content
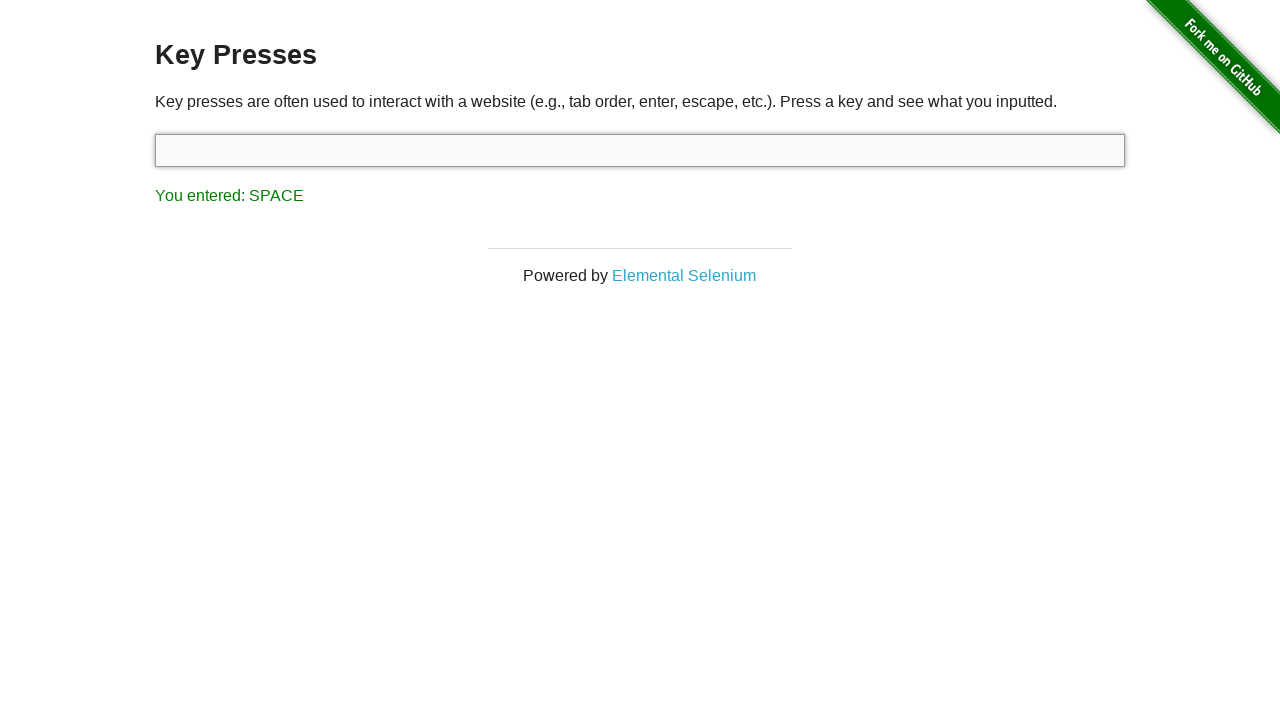

Verified result text displays 'You entered: SPACE' as expected
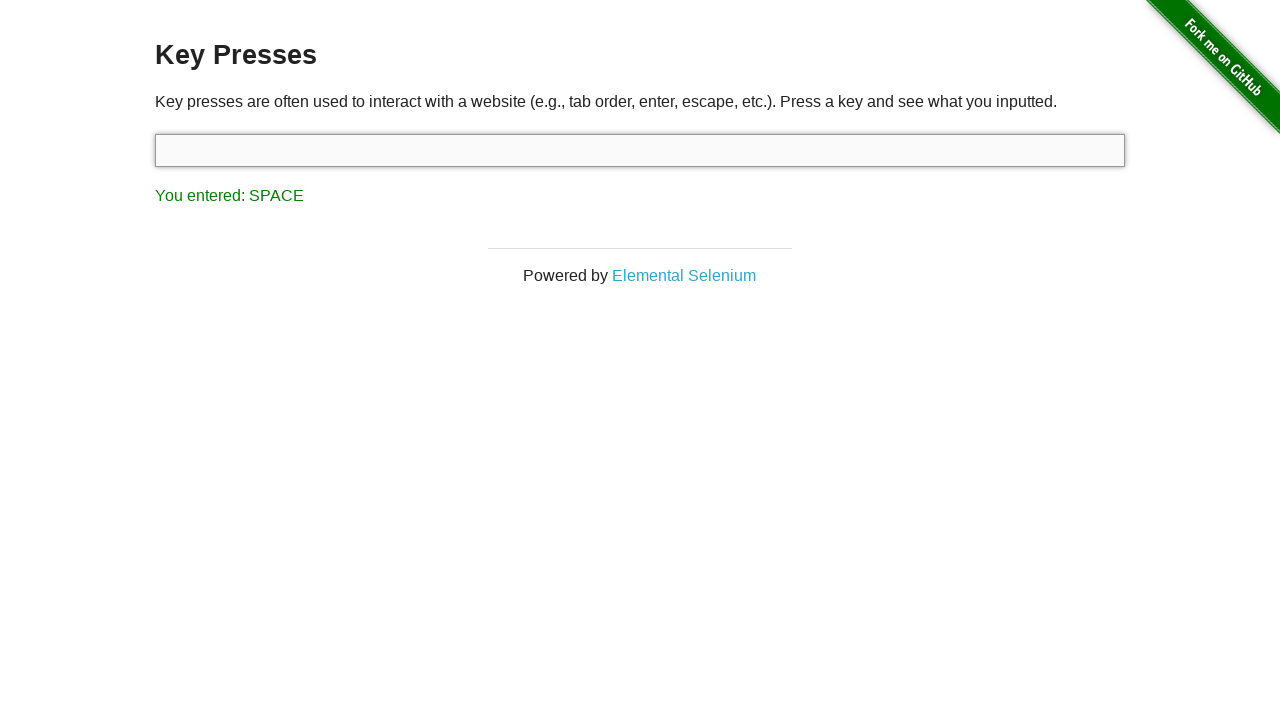

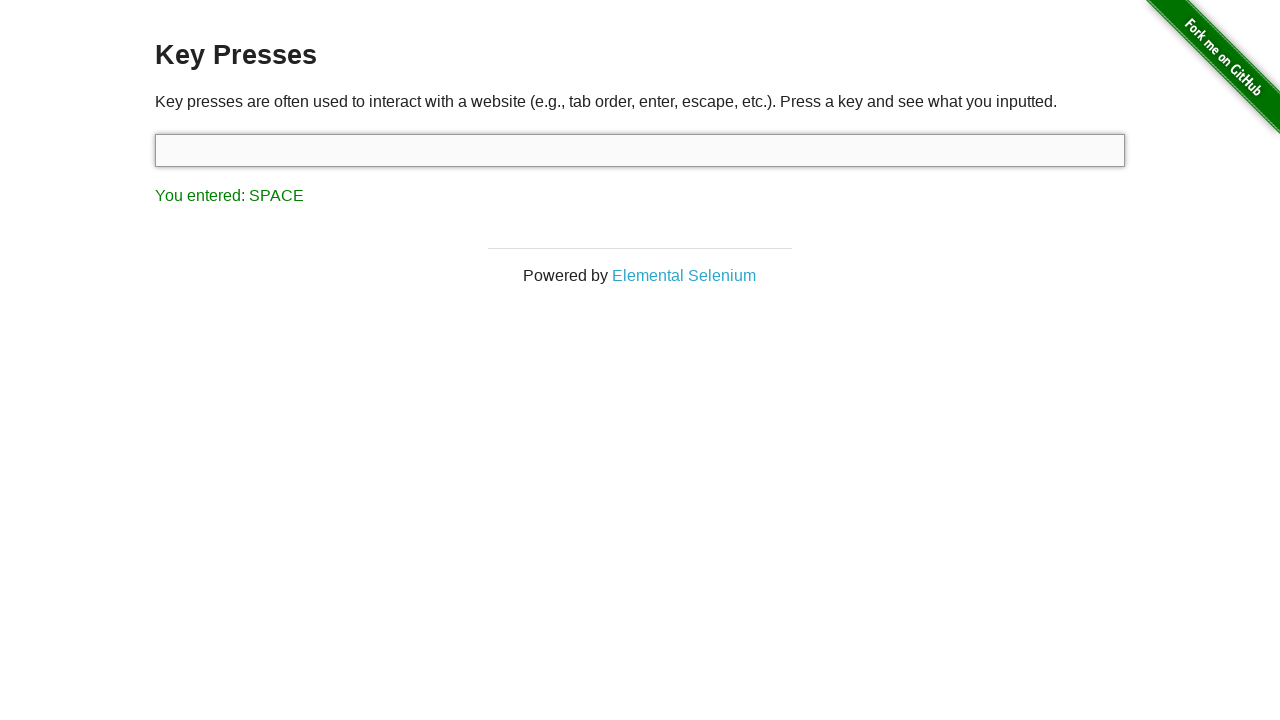